Tests Bootstrap-style dropdown interaction on Paytm recharge page by clicking to open the dropdown and verifying the dropdown options become visible

Starting URL: https://paytm.com/recharge

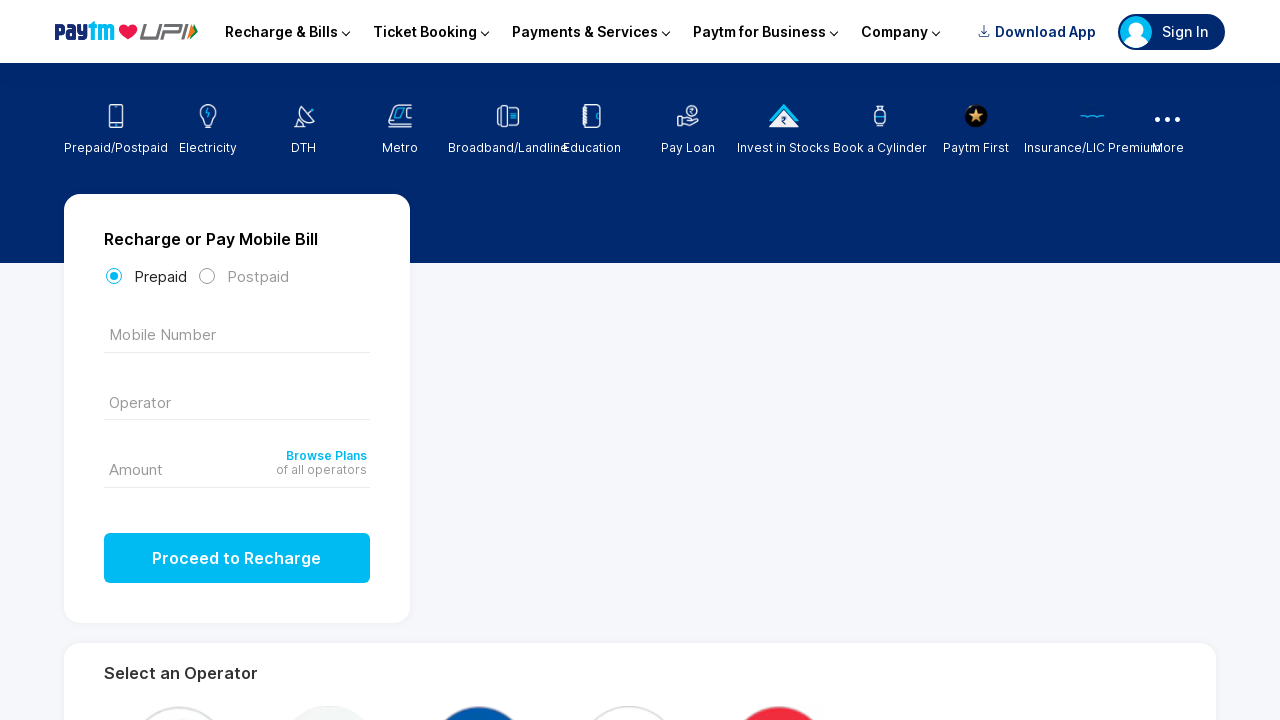

Clicked on Bootstrap dropdown input field to open it at (237, 400) on xpath=//*[@tabindex='1']//*[@type='text']
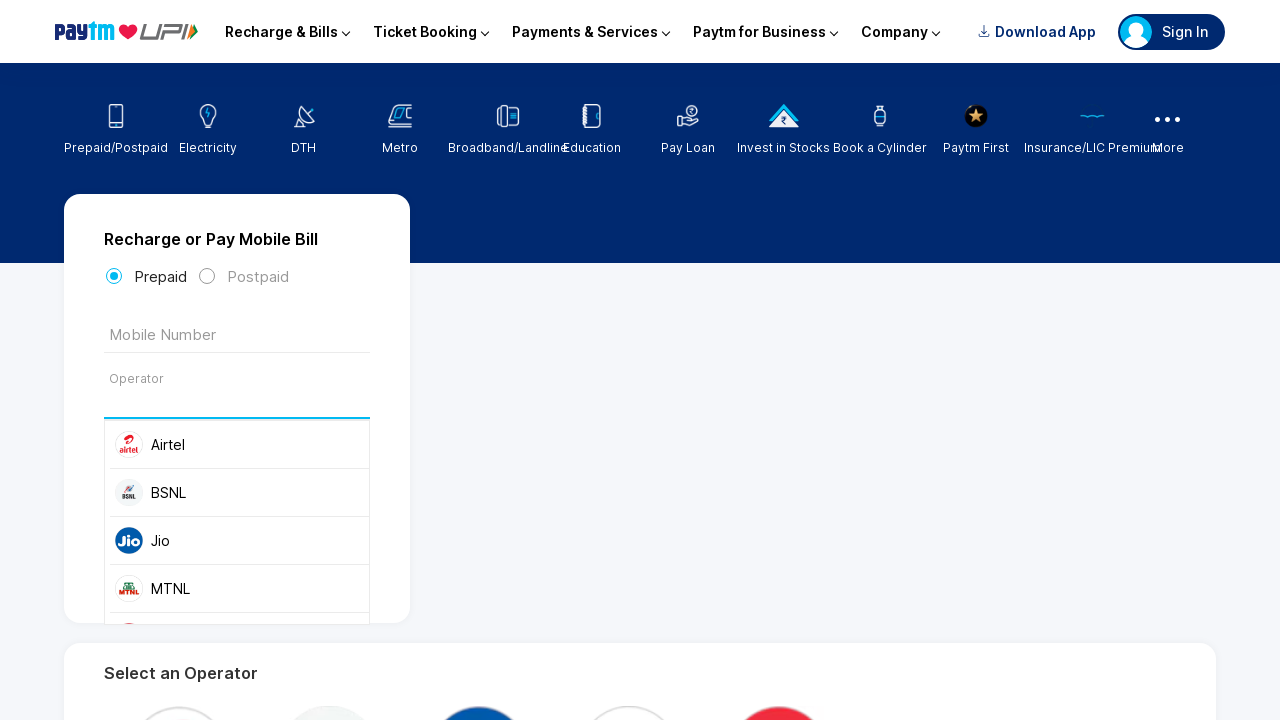

Dropdown options became visible
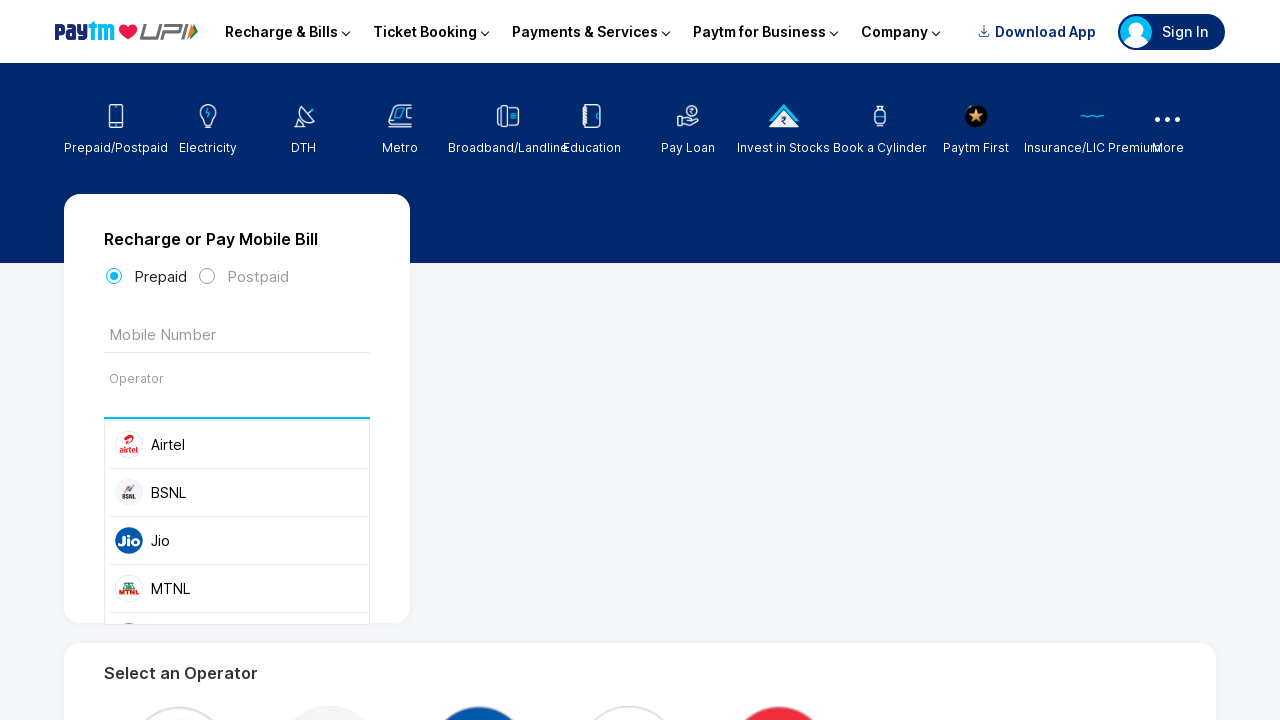

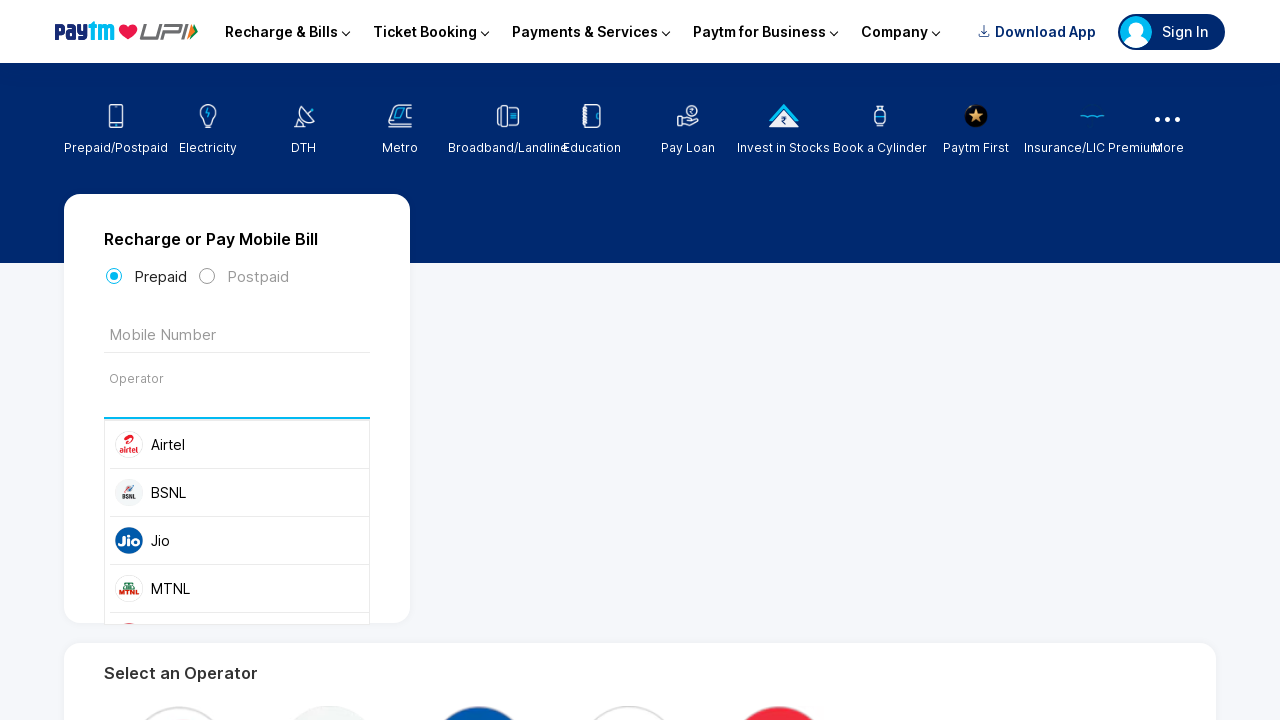